Tests mouse hover functionality by hovering over a button and clicking a link in the hover menu

Starting URL: https://rahulshettyacademy.com/AutomationPractice/

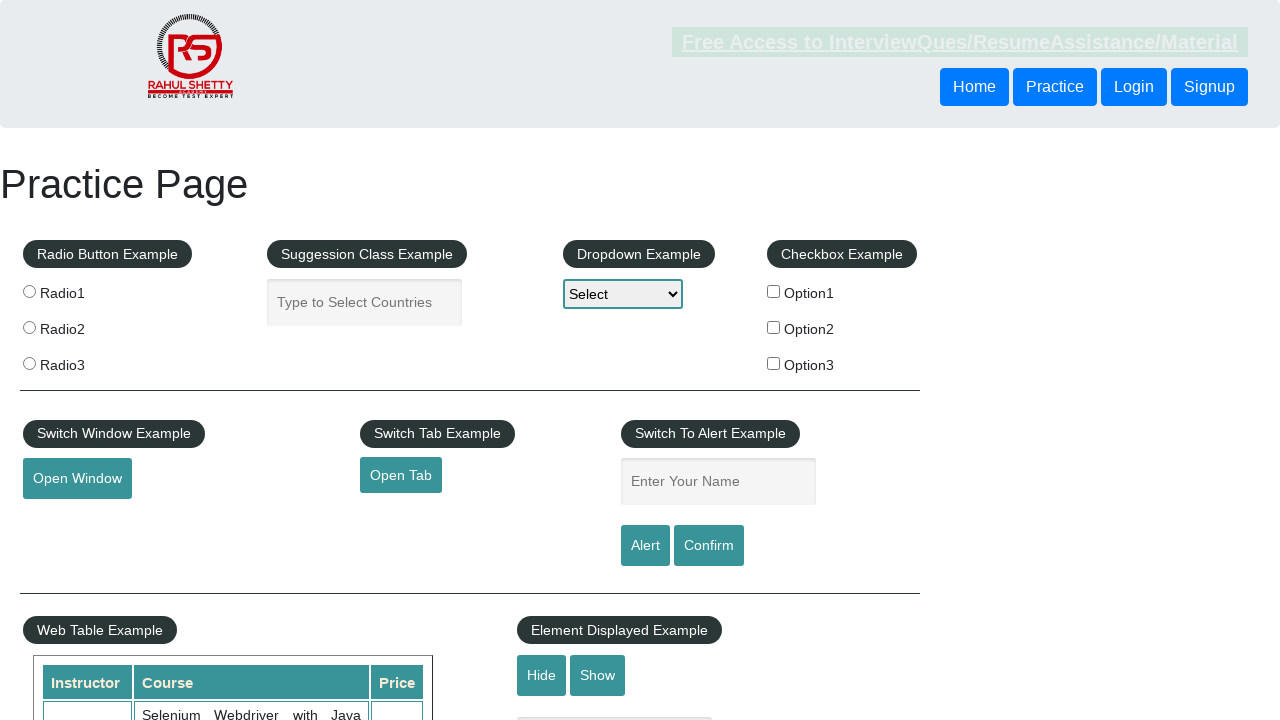

Hovered over the mousehover button to reveal hover menu at (83, 361) on button#mousehover
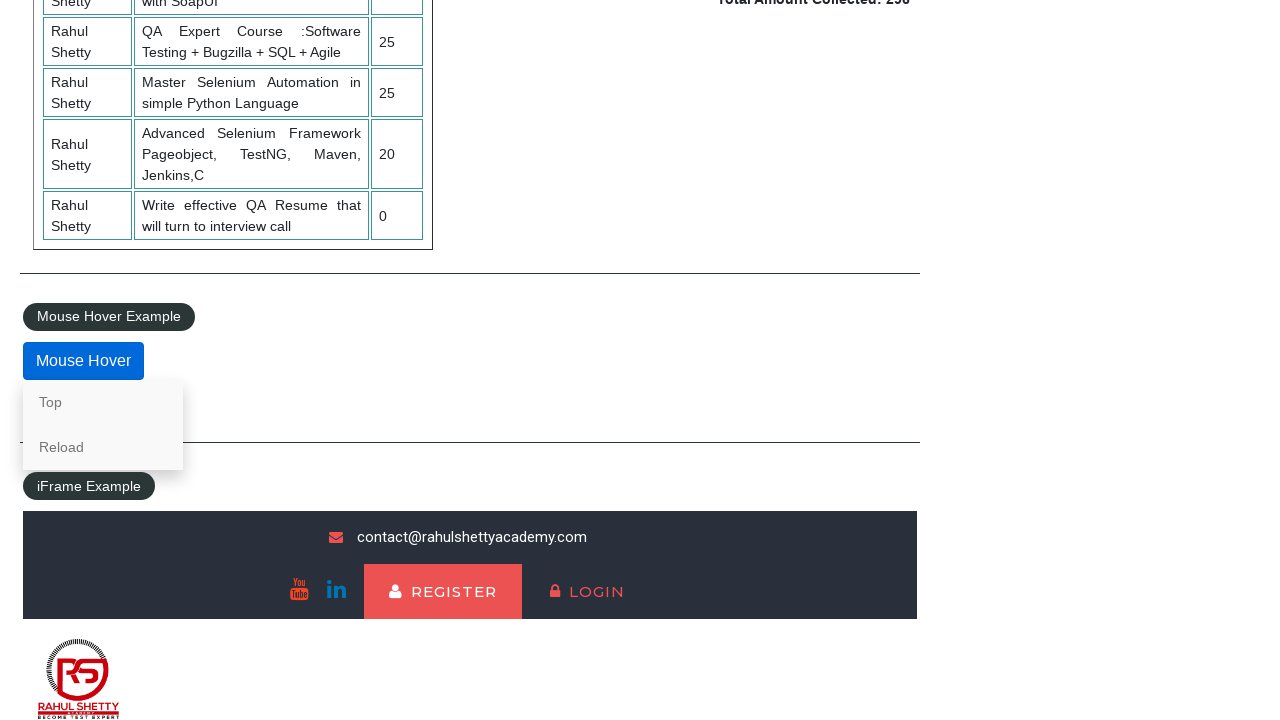

Clicked the 'Top' link in the hover menu at (103, 402) on a[href='#top']
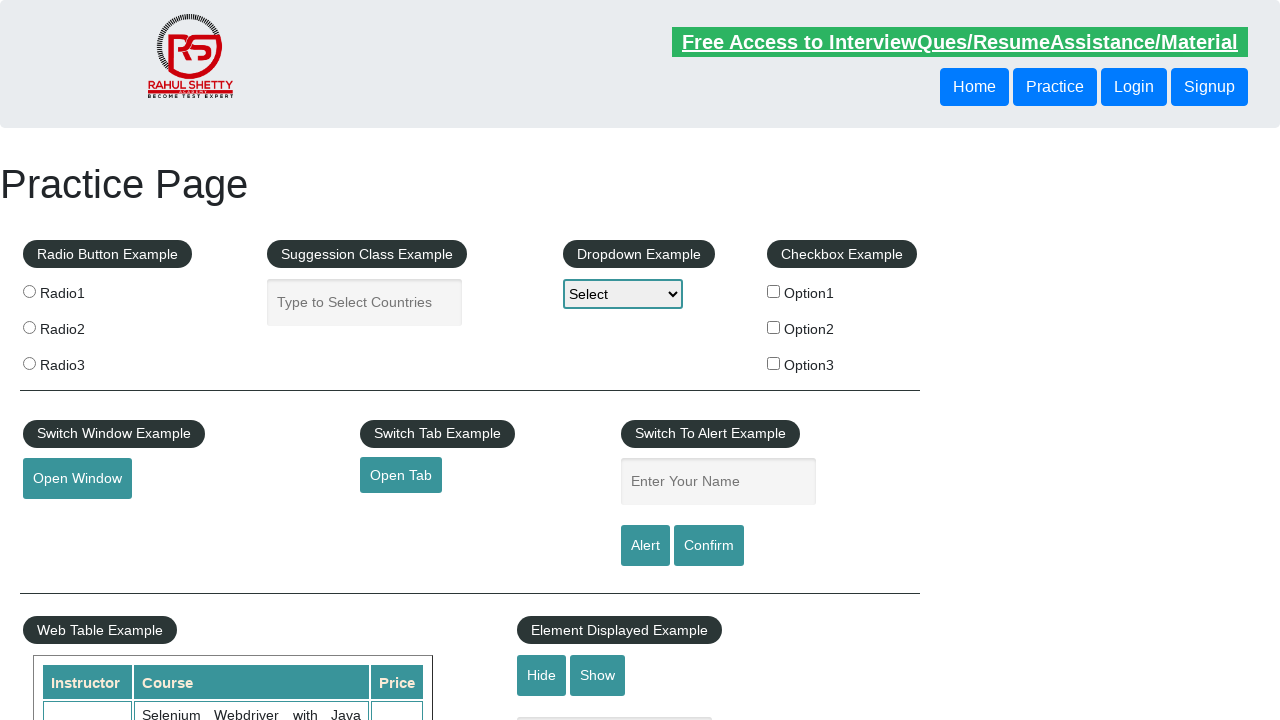

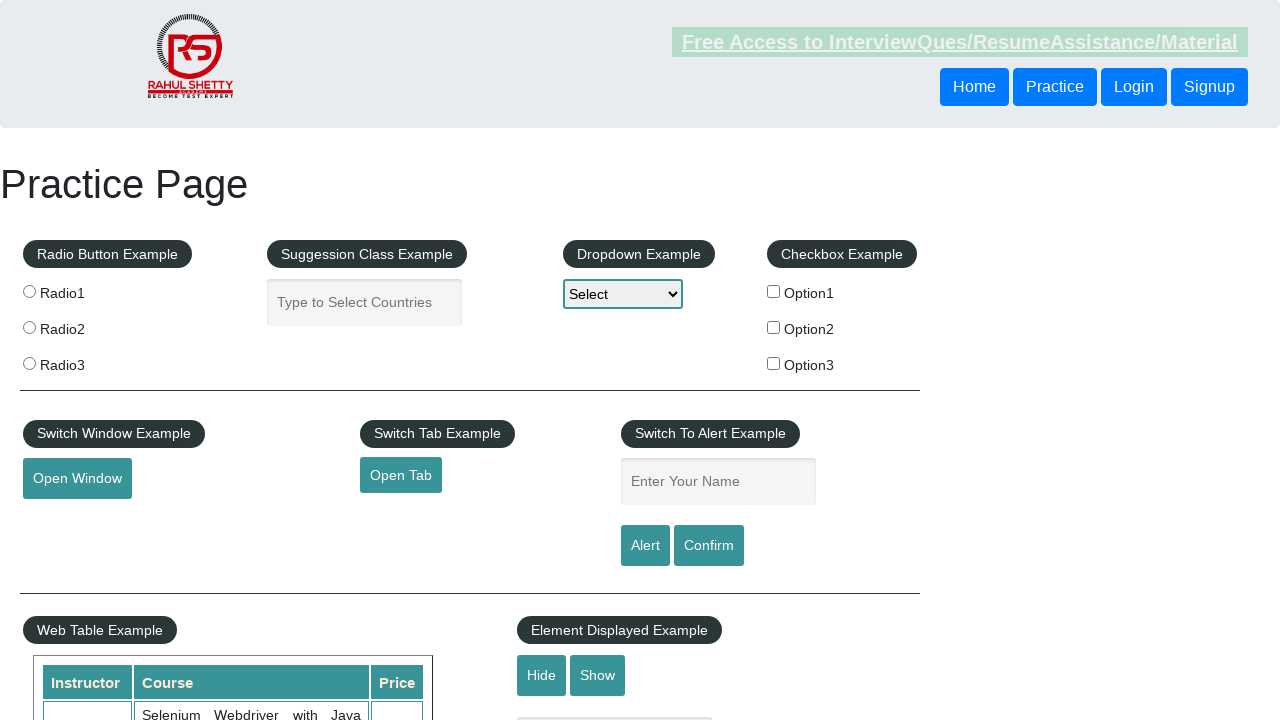